Tests JavaScript confirmation alert handling by clicking a button that triggers a confirmation dialog, dismissing it, and verifying the result message is displayed

Starting URL: https://demoqa.com/alerts

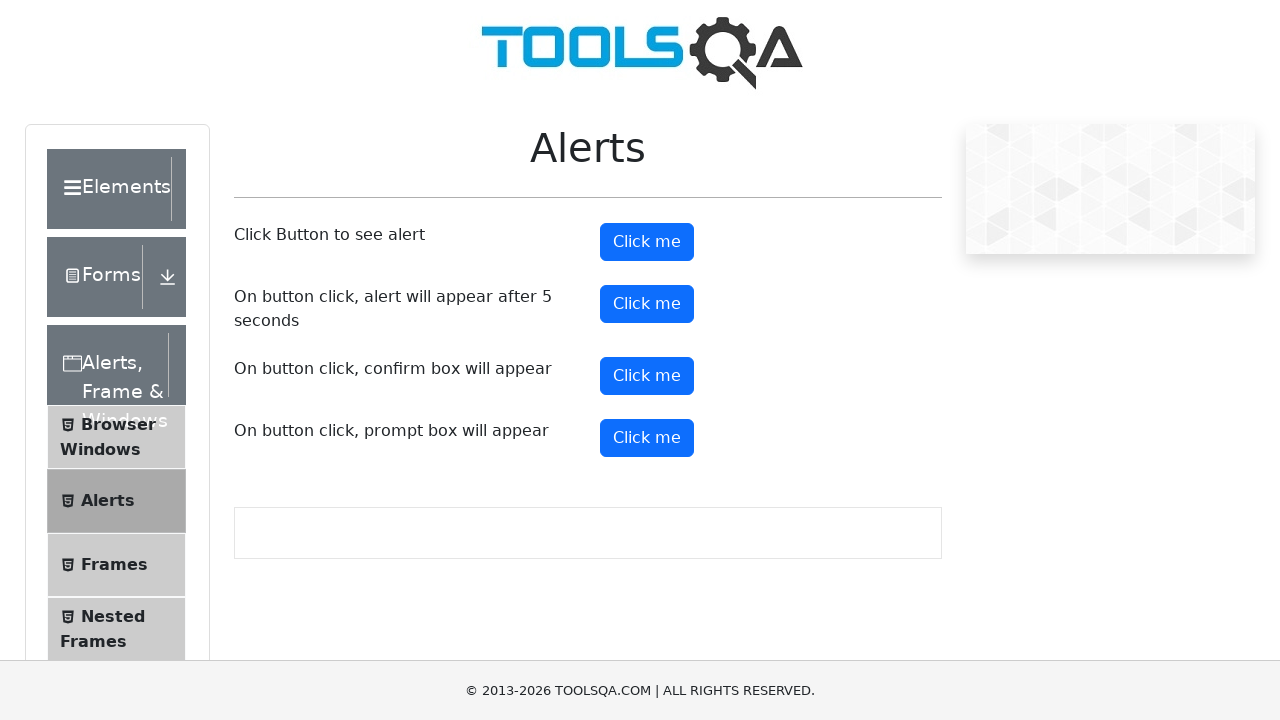

Set up dialog handler to dismiss confirmation alerts
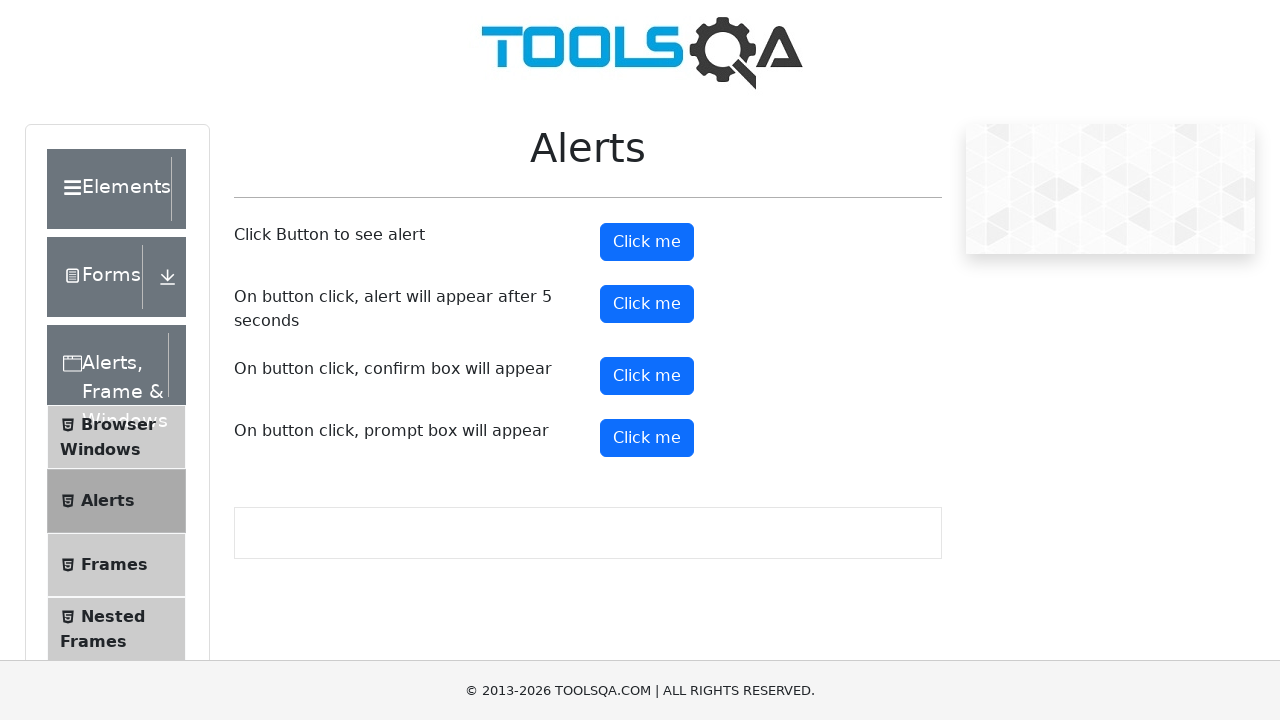

Clicked confirm button to trigger confirmation dialog at (647, 376) on #confirmButton
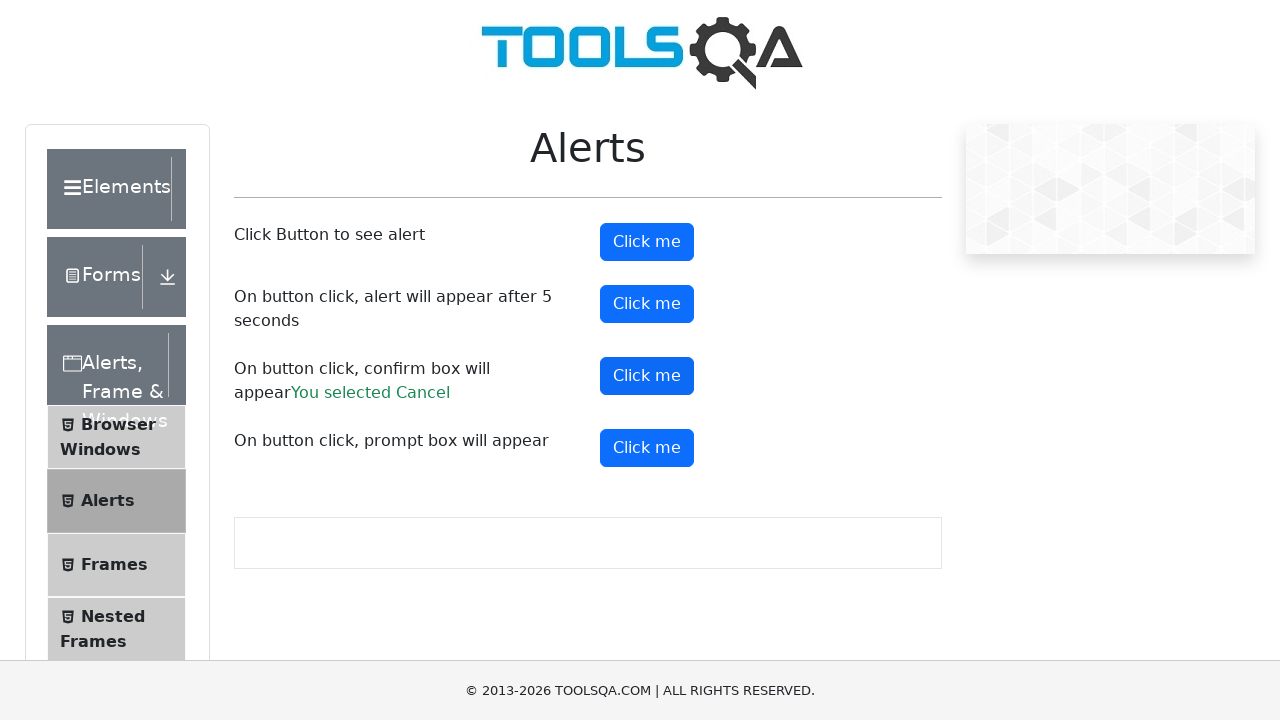

Confirmation dialog dismissed and result message appeared
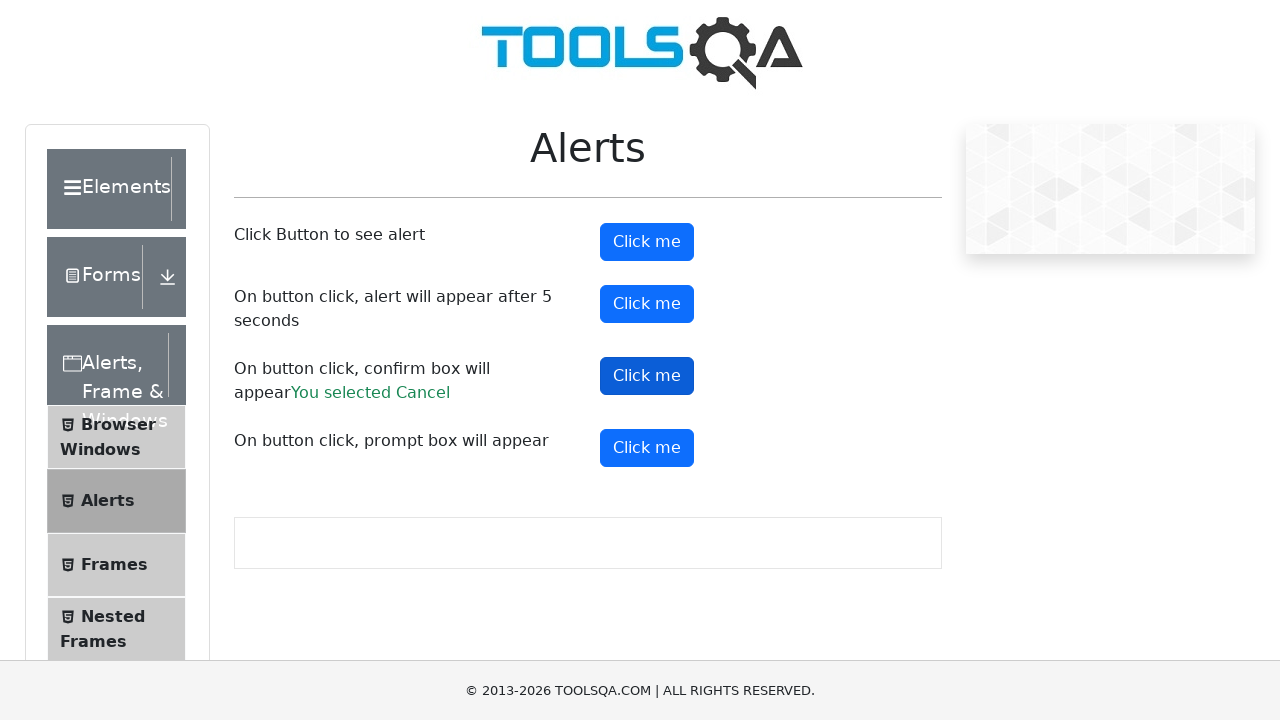

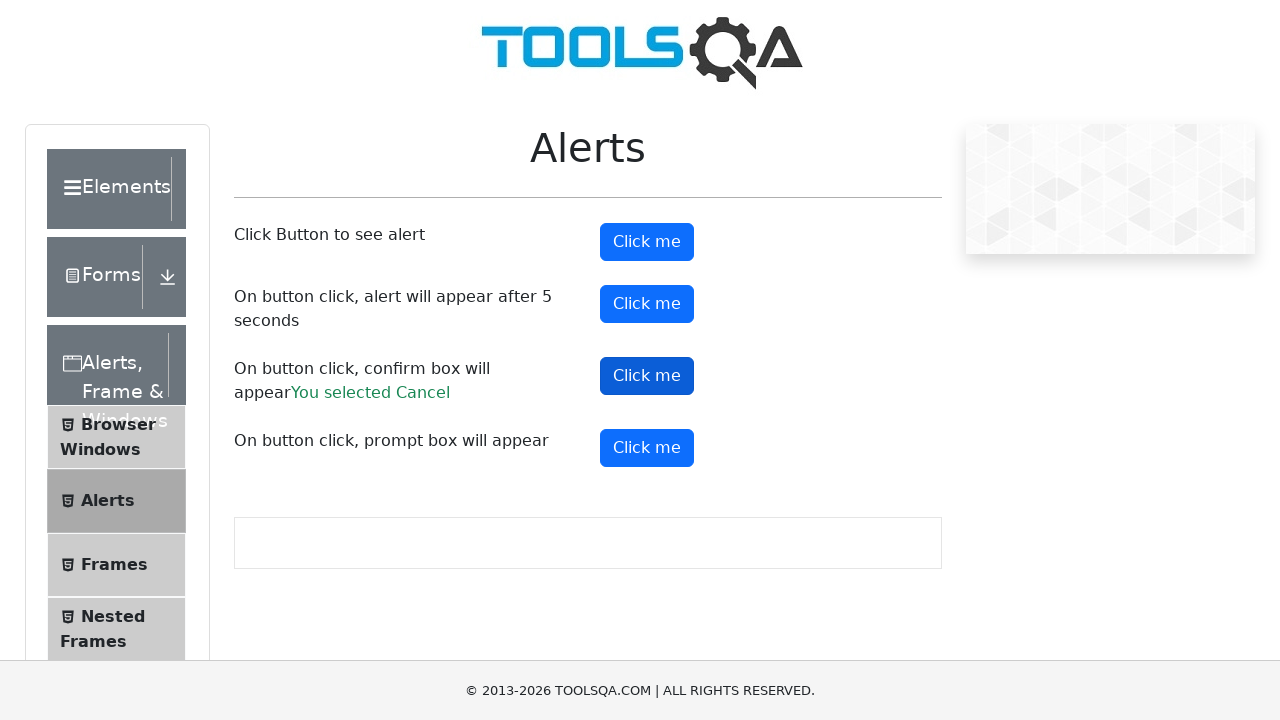